Tests drag and drop functionality on the jQuery UI droppable demo page by dragging an element and dropping it onto a target within an iframe

Starting URL: https://jqueryui.com/droppable/

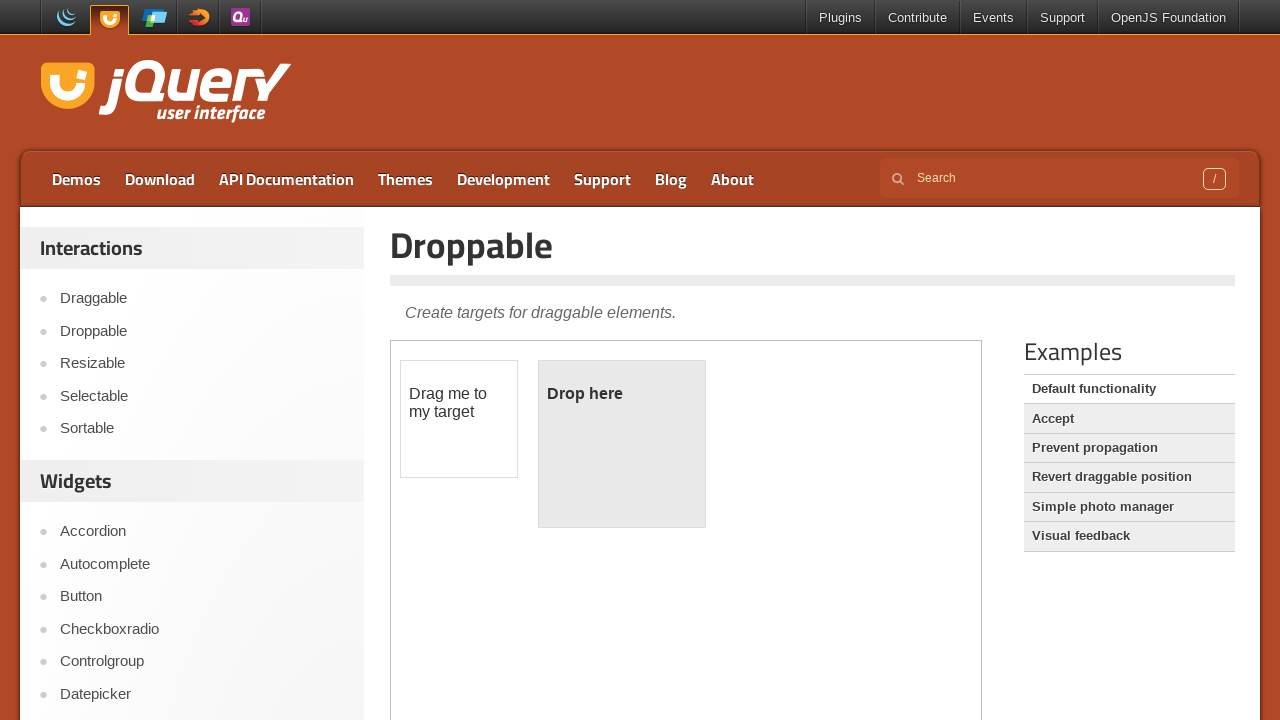

Located the demo iframe
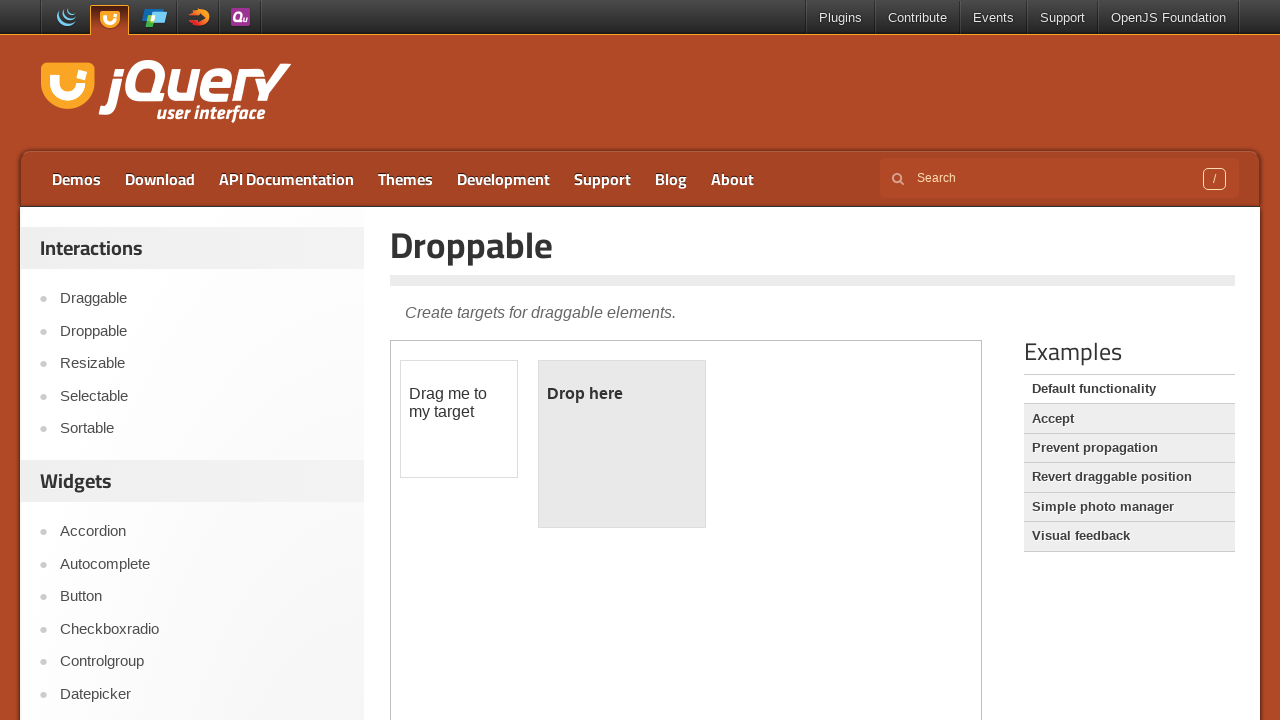

Located the draggable element within the iframe
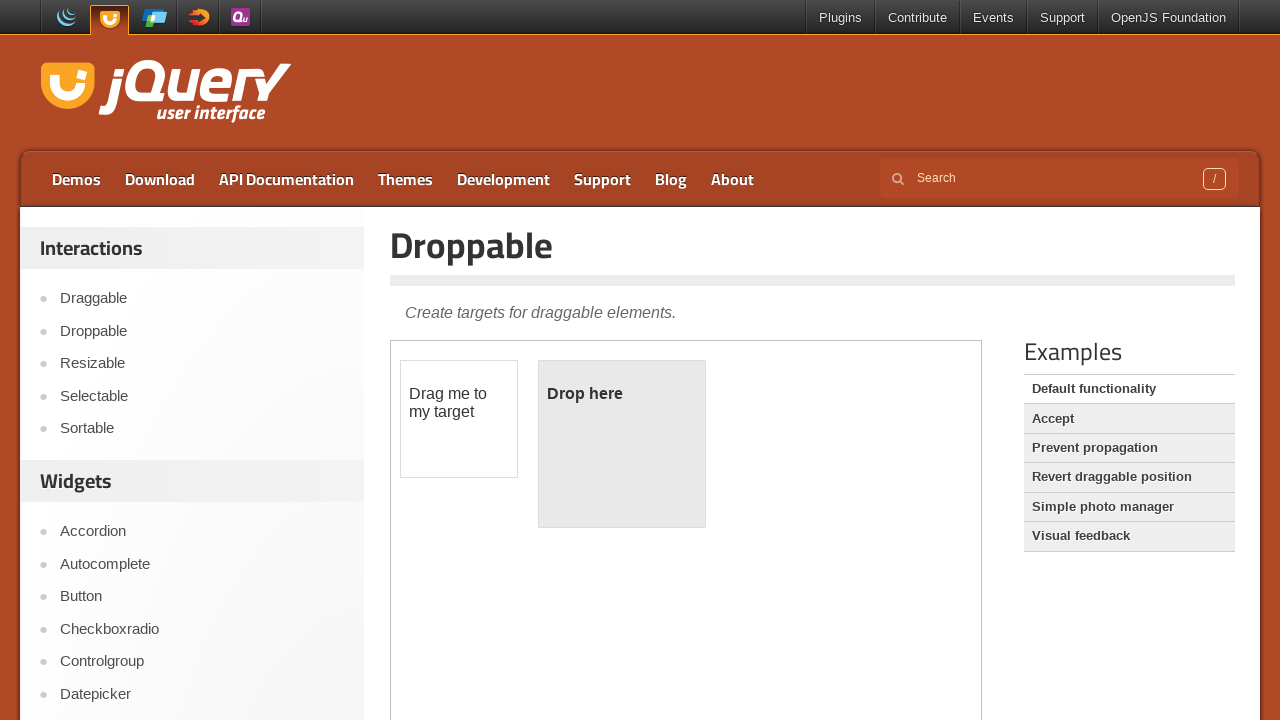

Located the droppable target element within the iframe
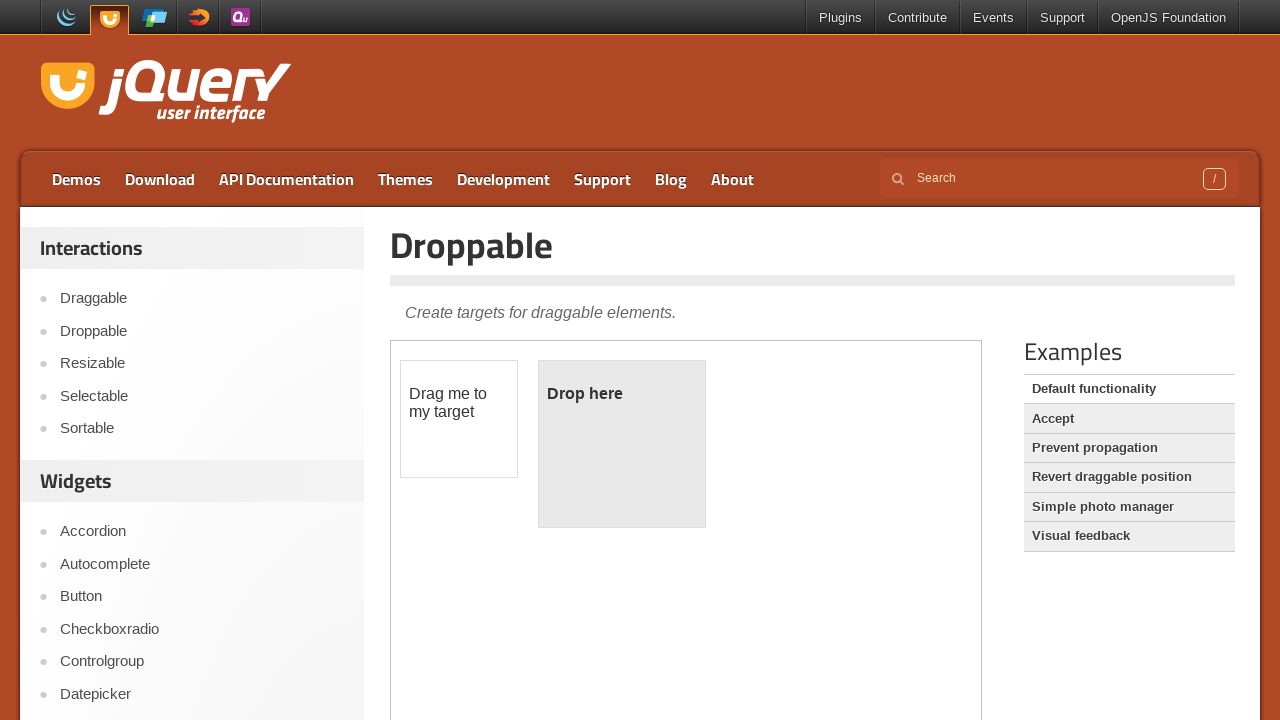

Dragged the draggable element and dropped it onto the target at (622, 444)
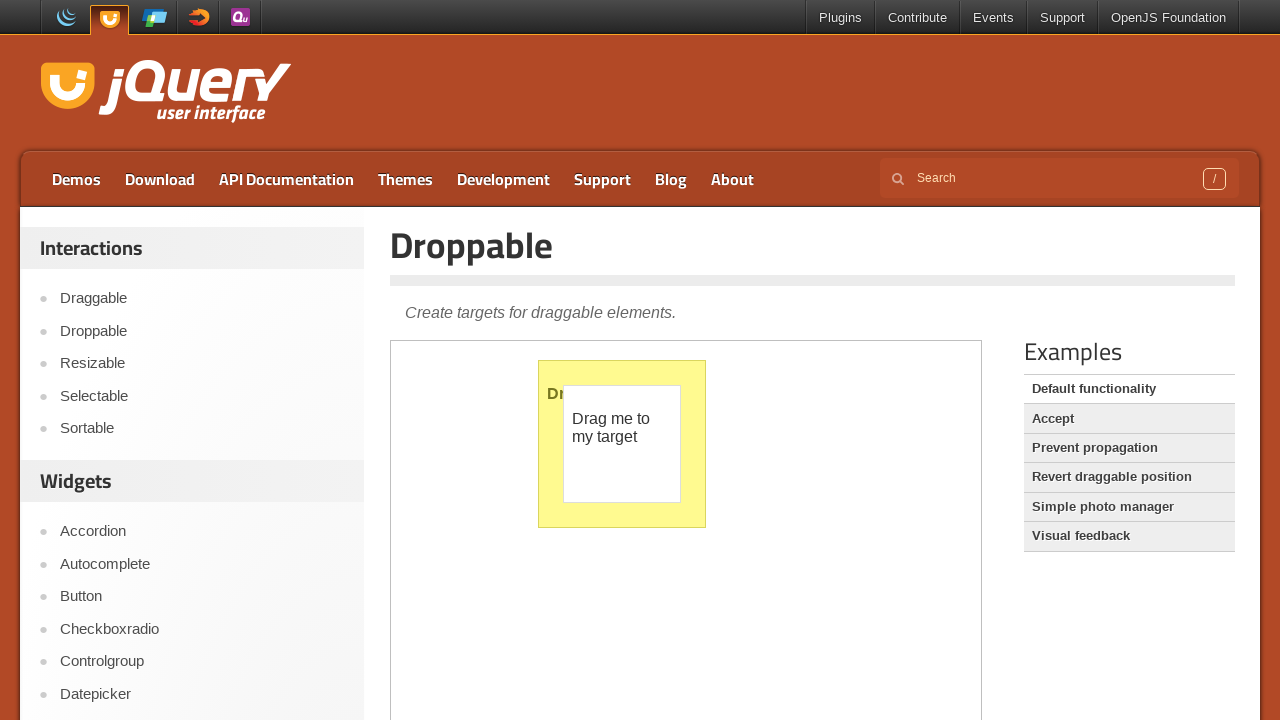

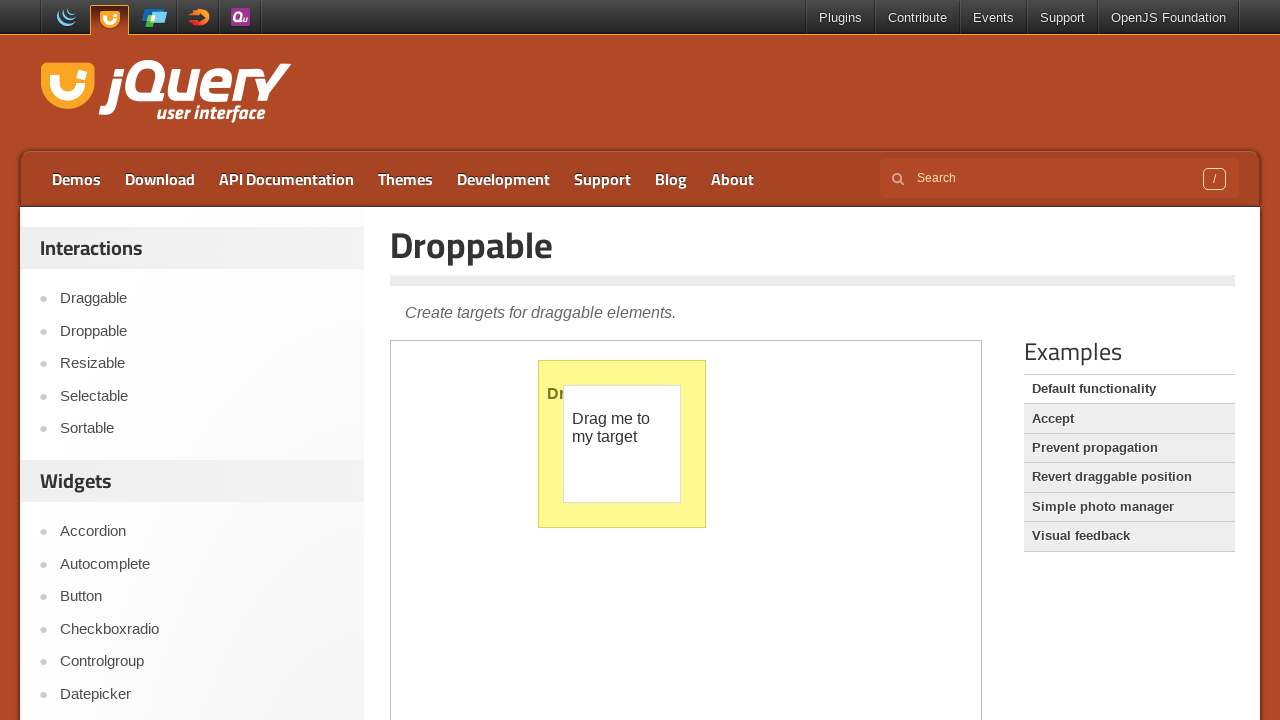